Tests adding todo items by filling the input field and pressing Enter, verifying items appear in the list

Starting URL: https://demo.playwright.dev/todomvc

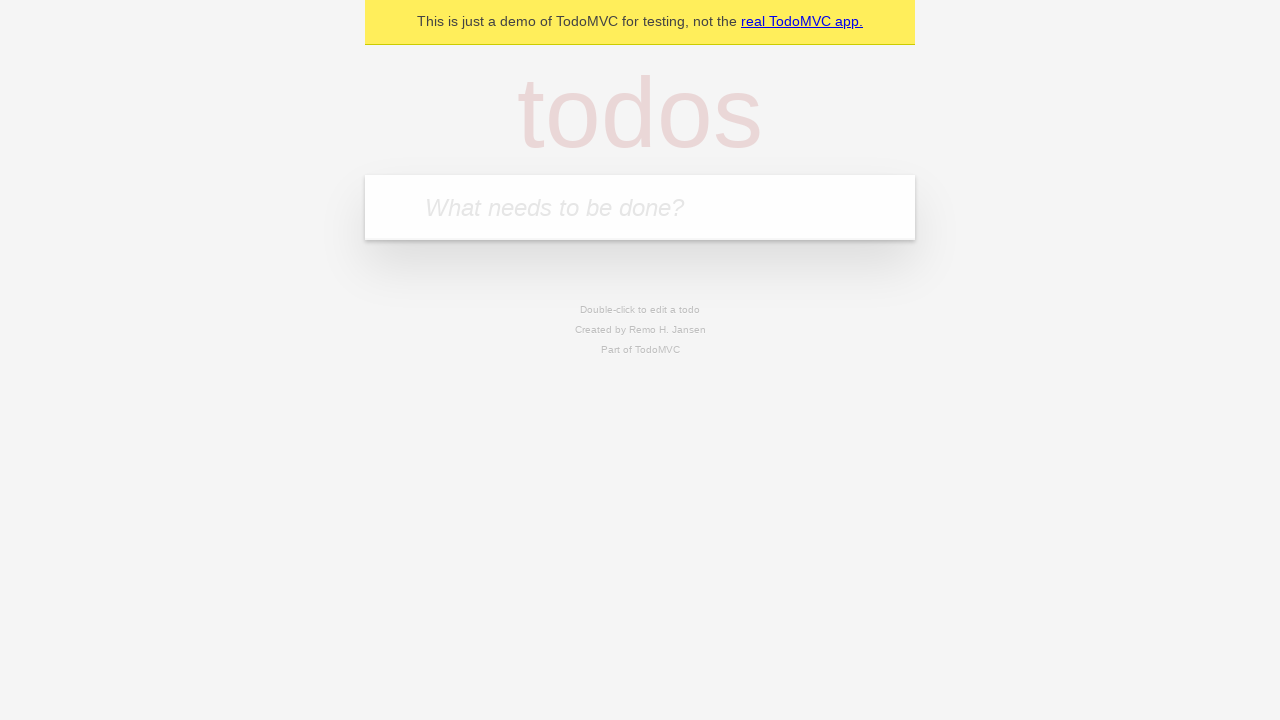

Filled new todo input with 'buy some cheese' on .new-todo
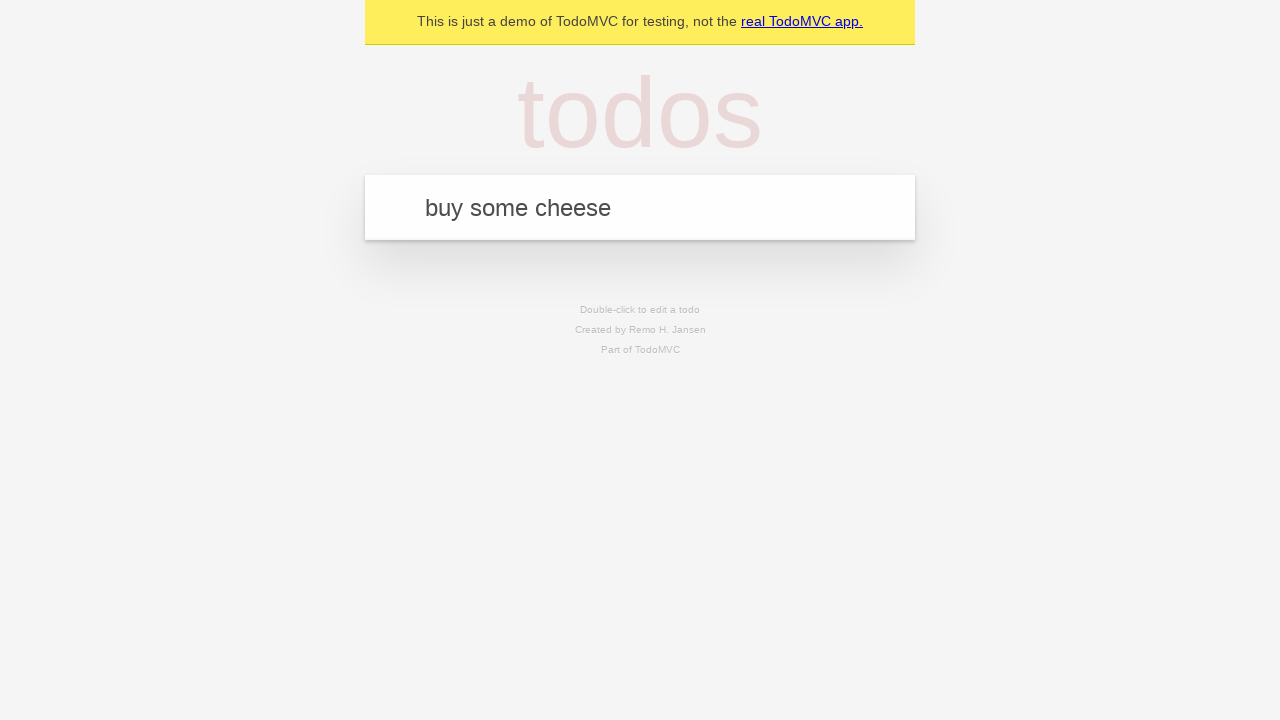

Pressed Enter to add first todo item on .new-todo
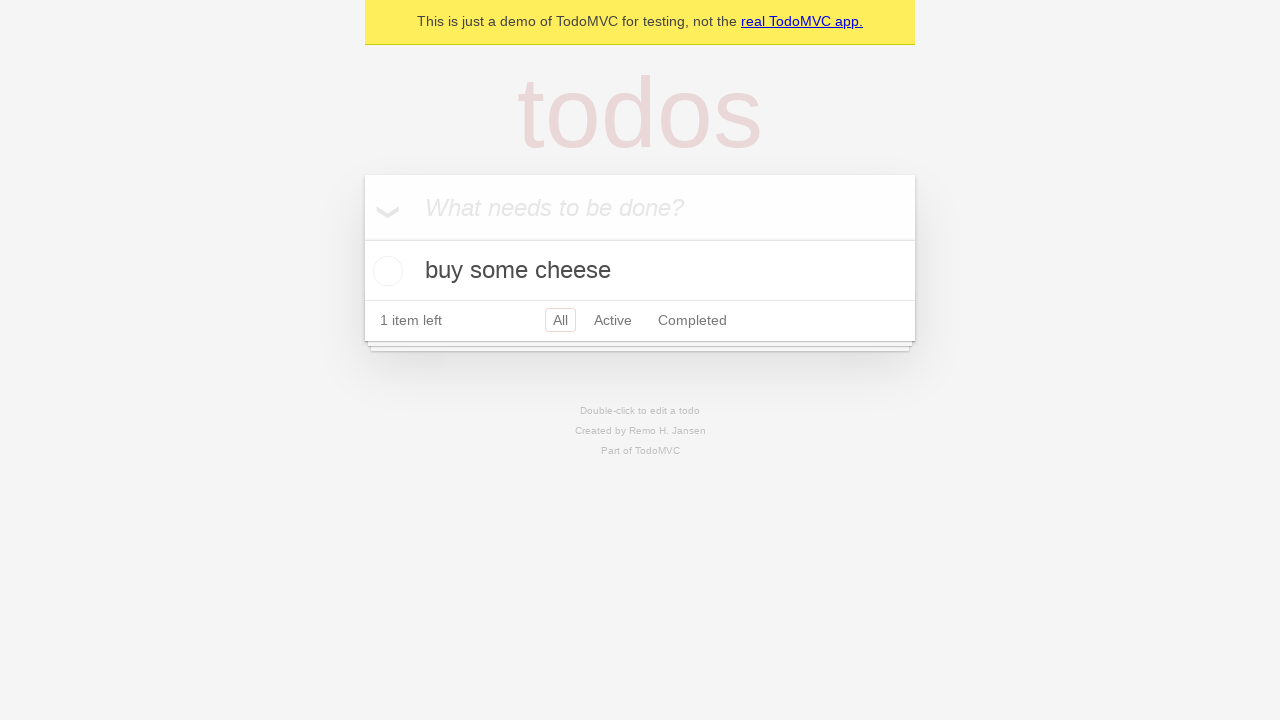

First todo item appeared in the list
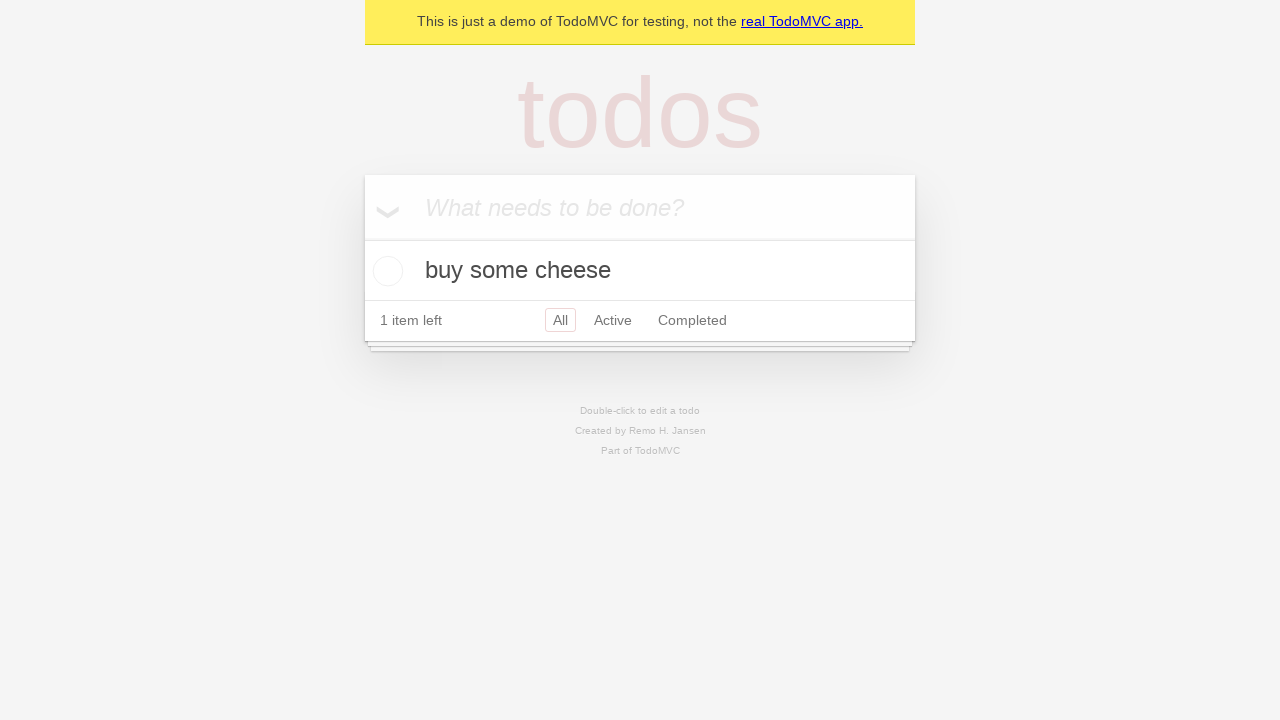

Filled new todo input with 'feed the cat' on .new-todo
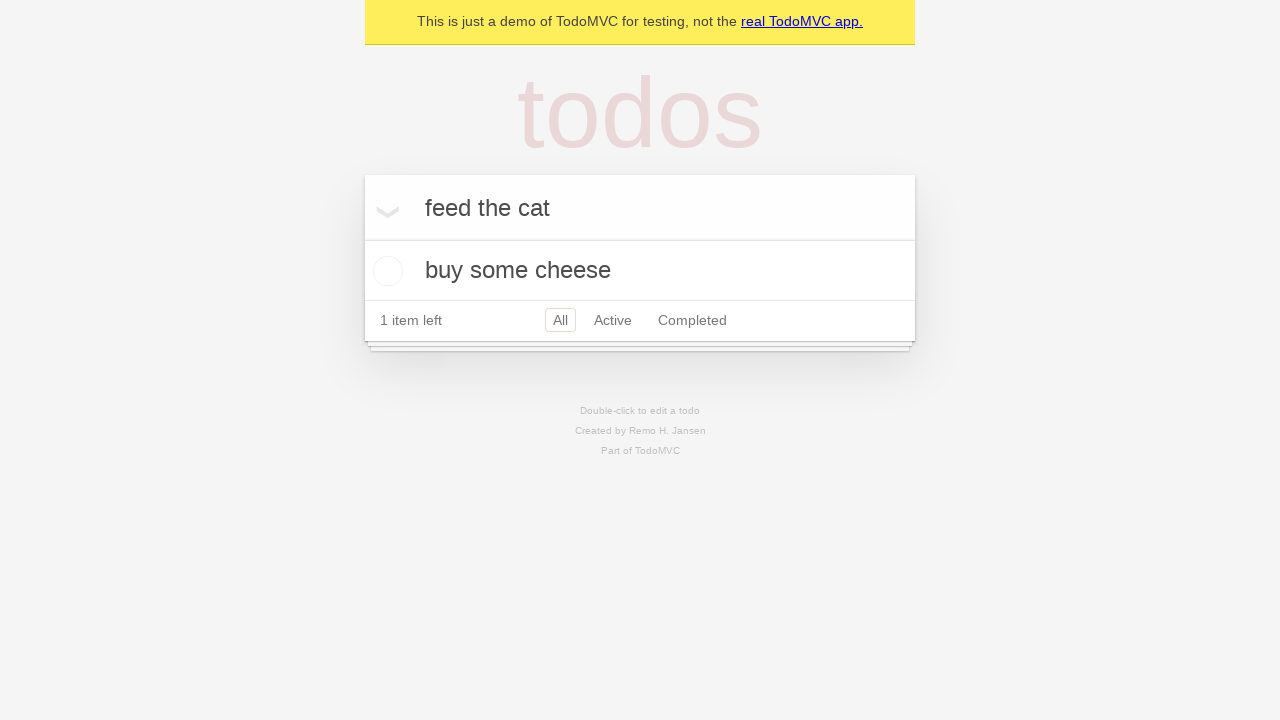

Pressed Enter to add second todo item on .new-todo
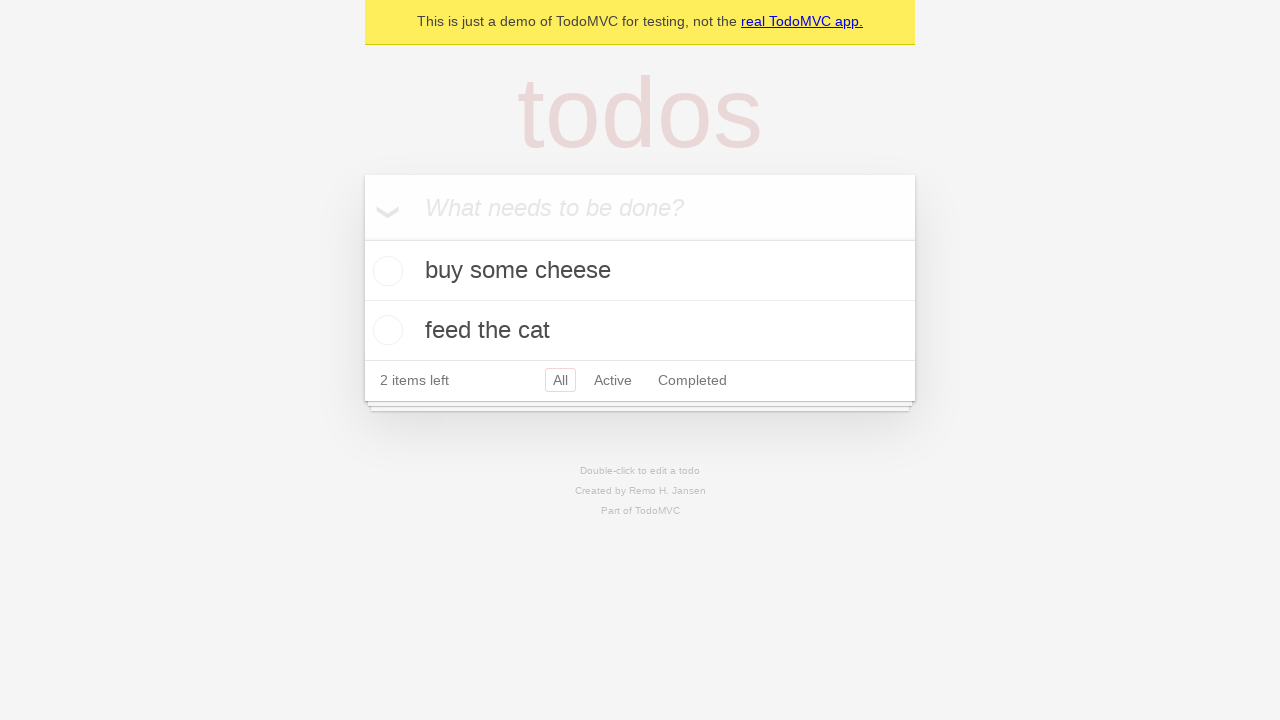

Second todo item appeared in the list
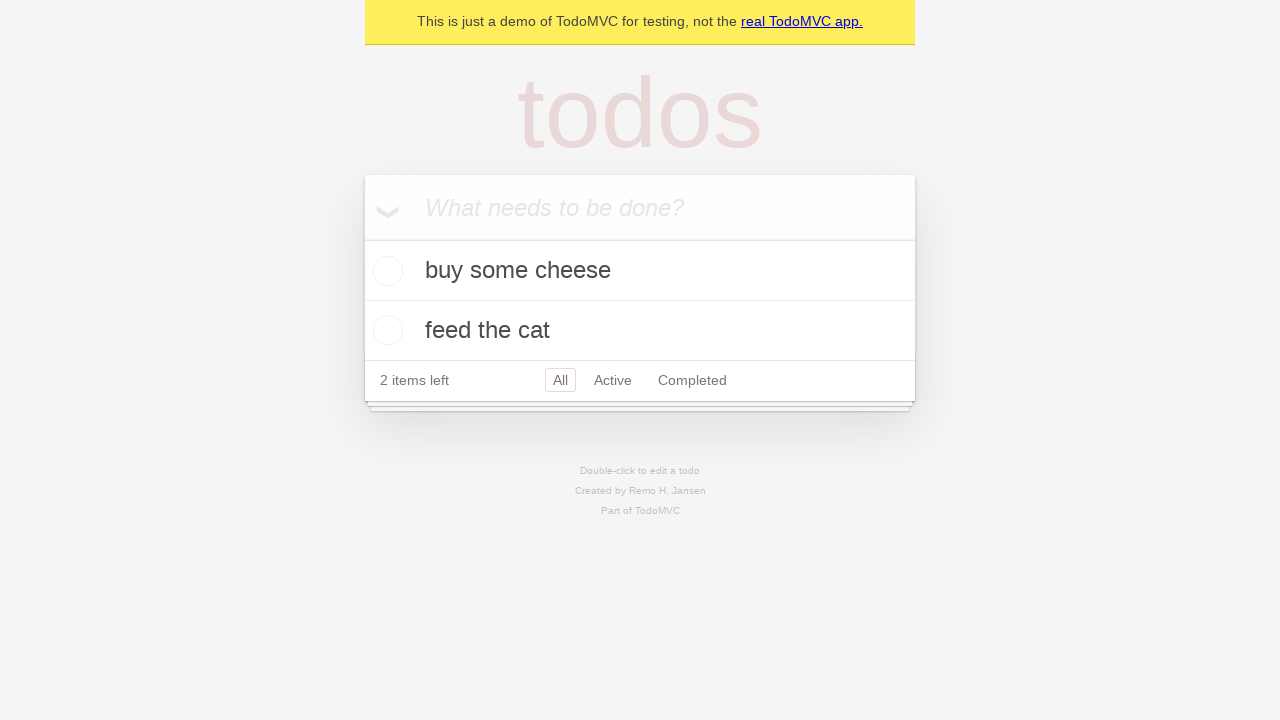

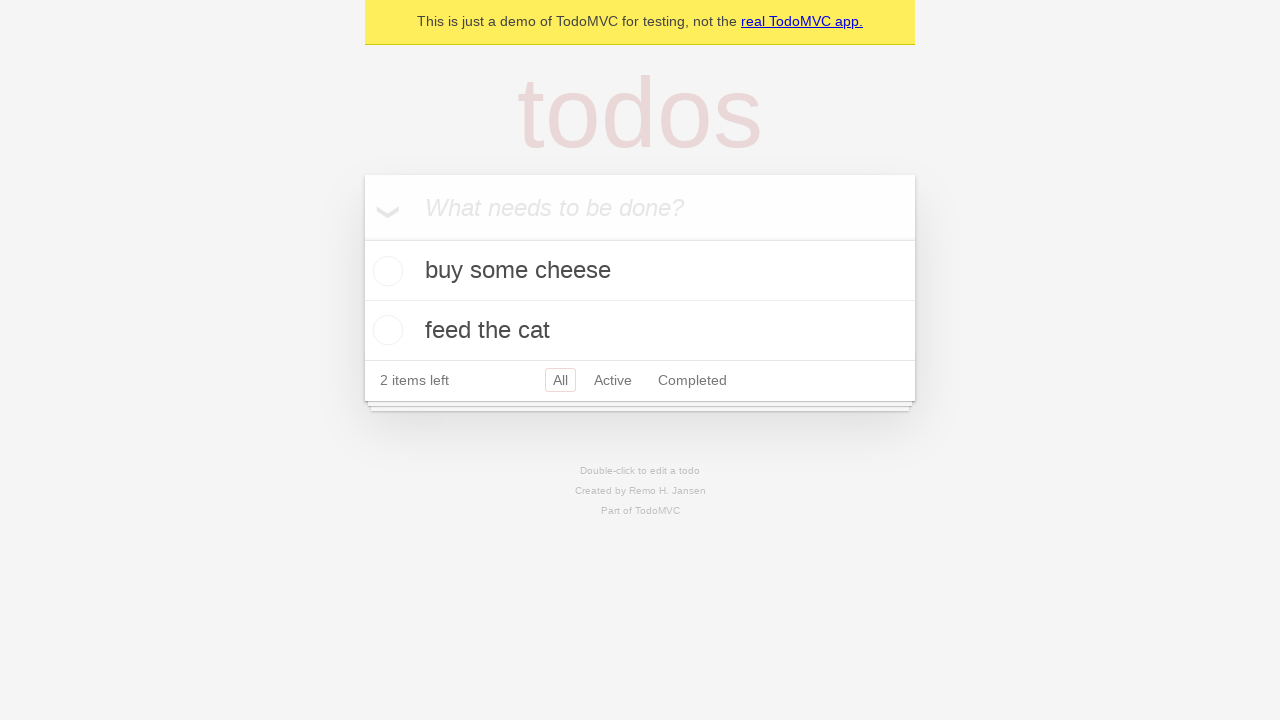